Tests the text input functionality on UI Testing Playground by entering text in an input field and clicking a button that should change its name based on the input

Starting URL: http://uitestingplayground.com/textinput

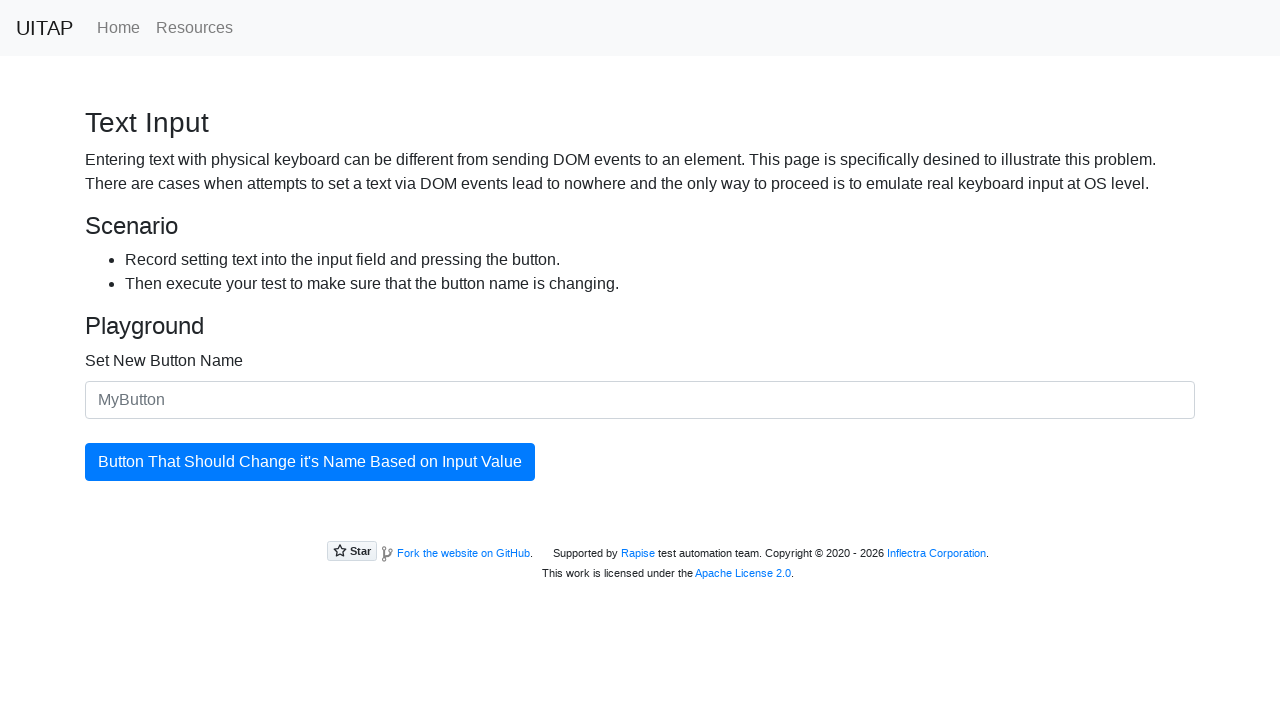

Entered 'I love Testing' in the text input field on input#newButtonName
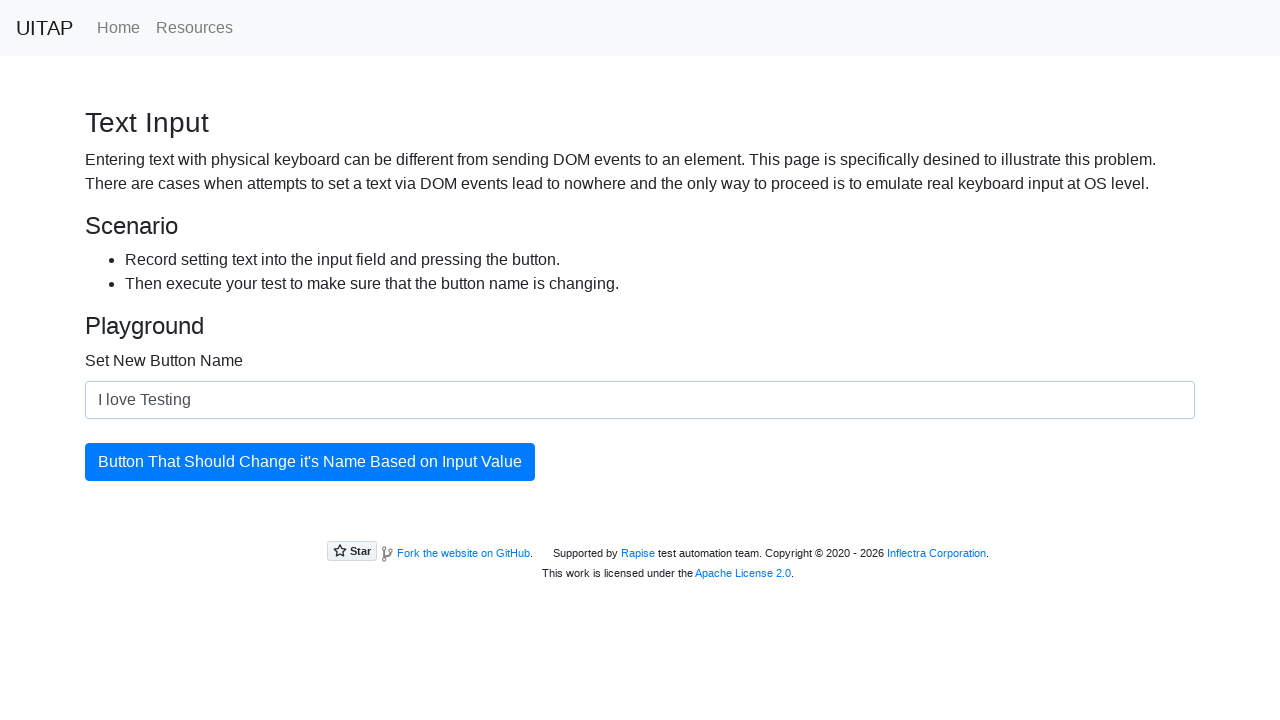

Clicked the button to update its name based on input text at (310, 462) on button#updatingButton
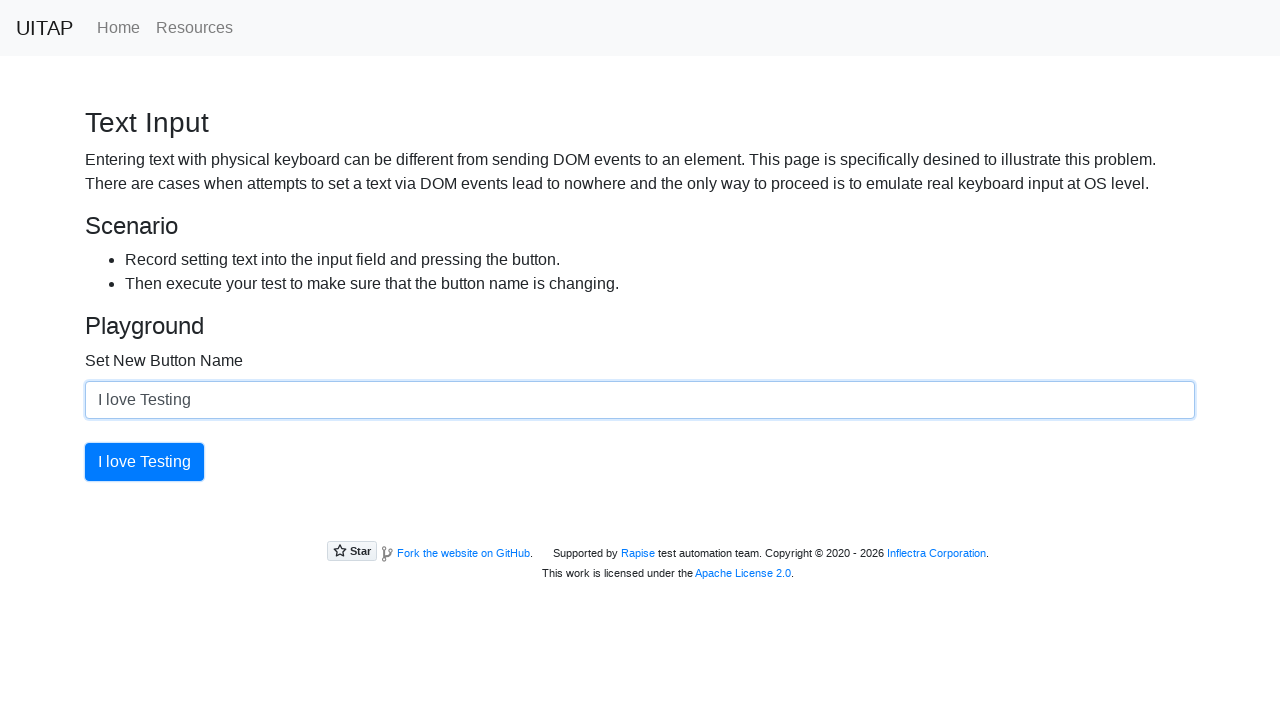

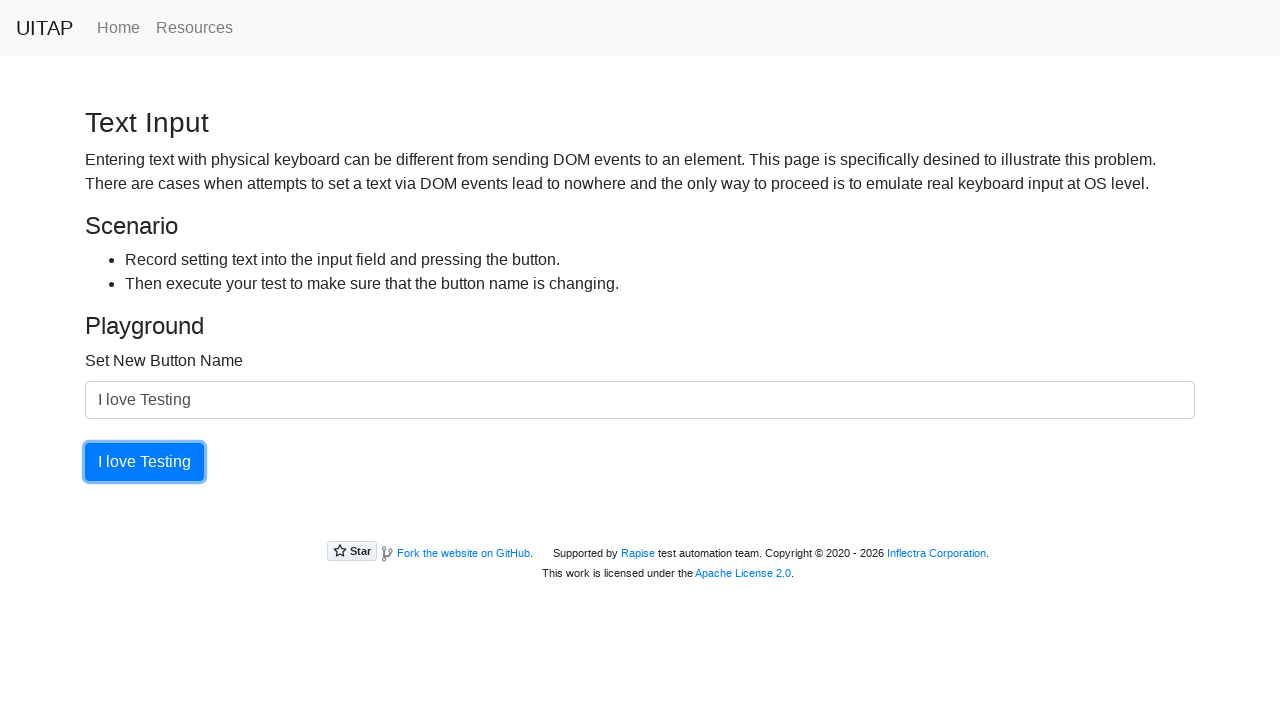